Tests a simple form demo by entering a message, clicking show, verifying the output, then testing a sum calculator by entering two numbers and verifying the total

Starting URL: https://www.lambdatest.com/selenium-playground/simple-form-demo

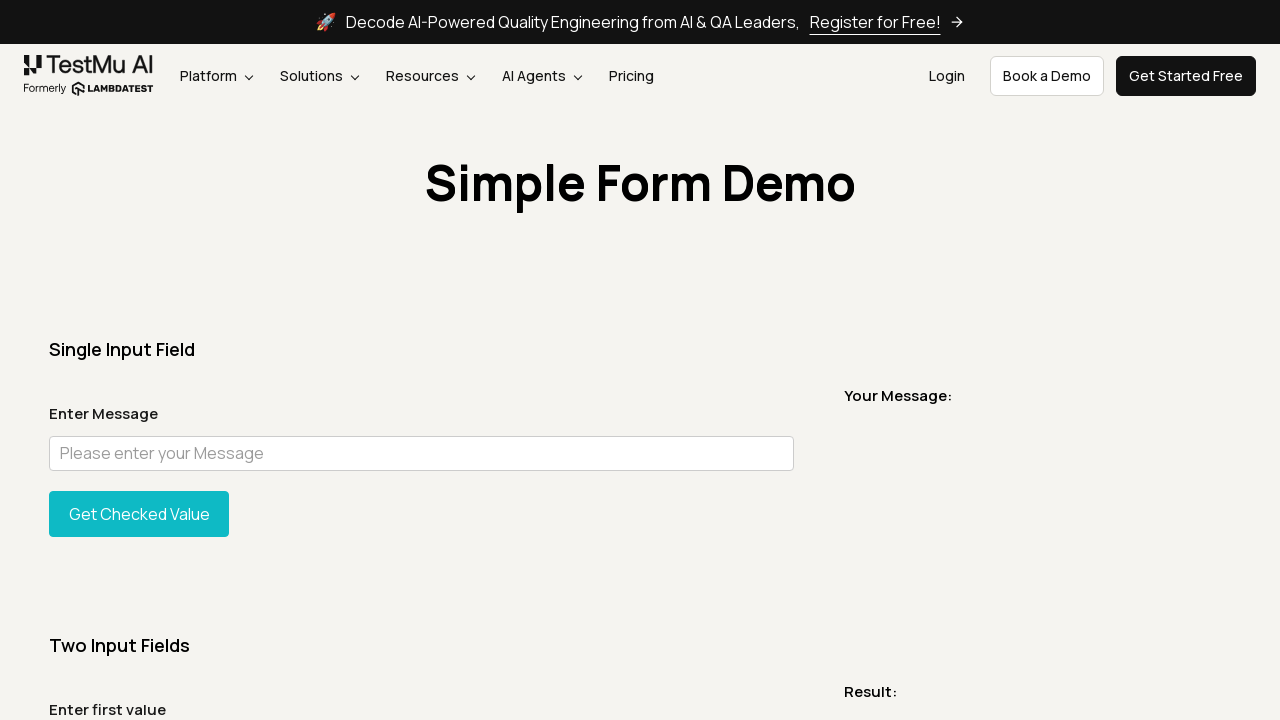

Navigated to Simple Form Demo page
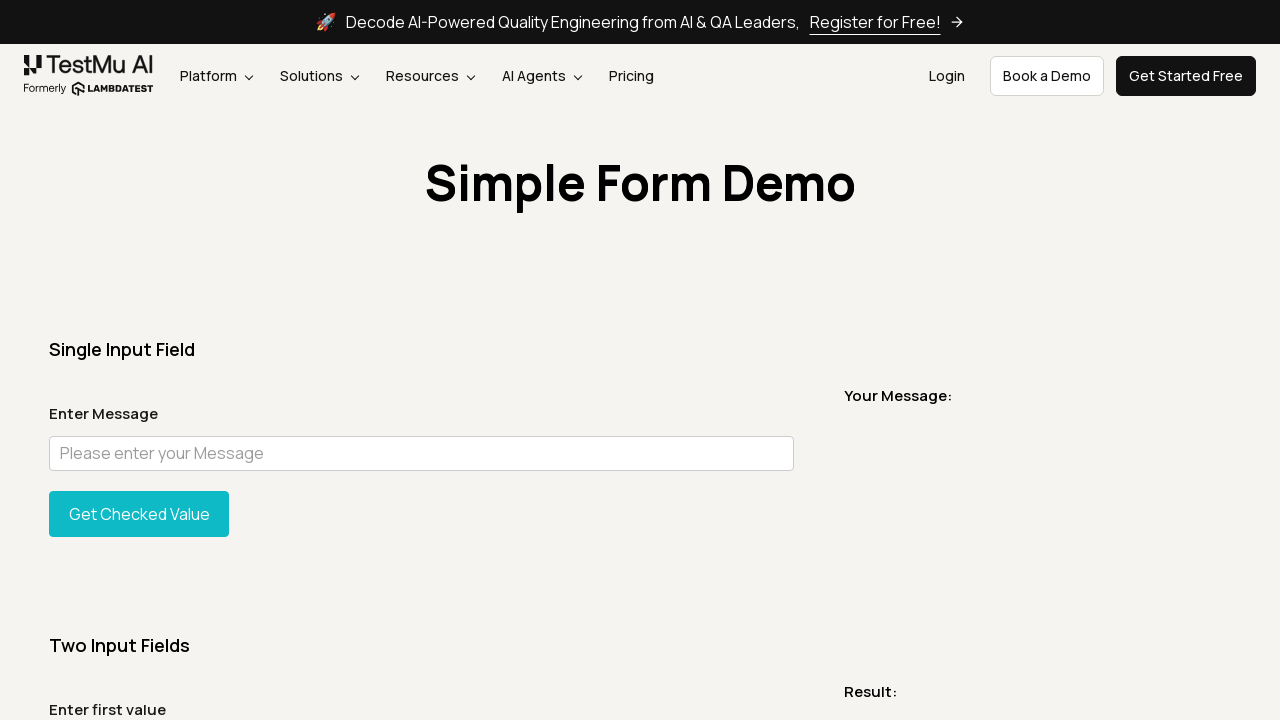

Entered message 'qwe' in the user message field on #user-message
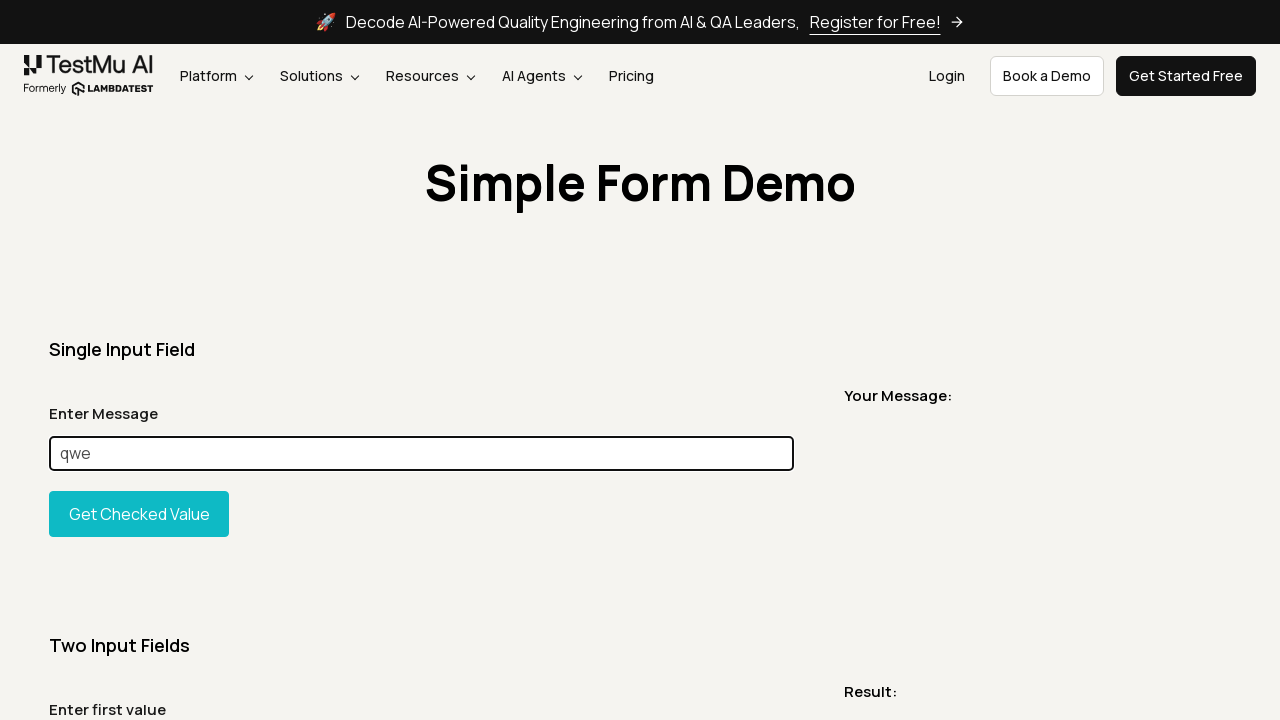

Clicked 'Show Input' button at (139, 514) on #showInput
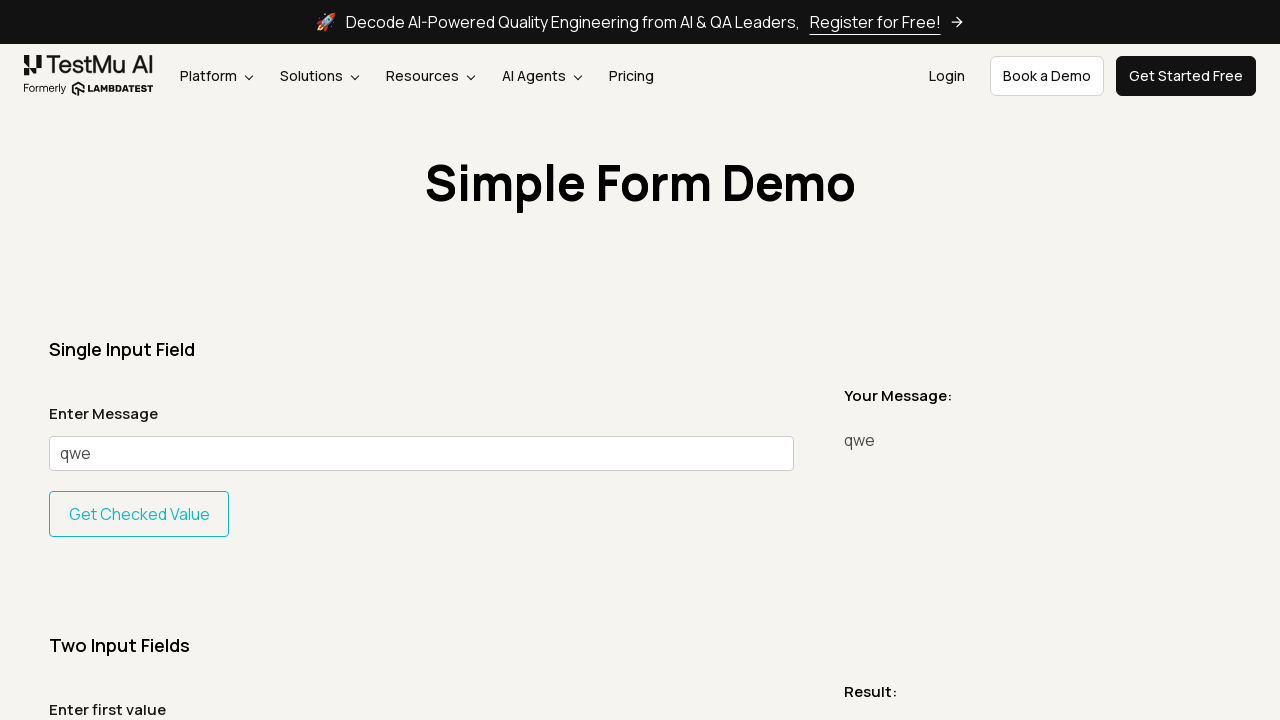

Verified message was displayed in output
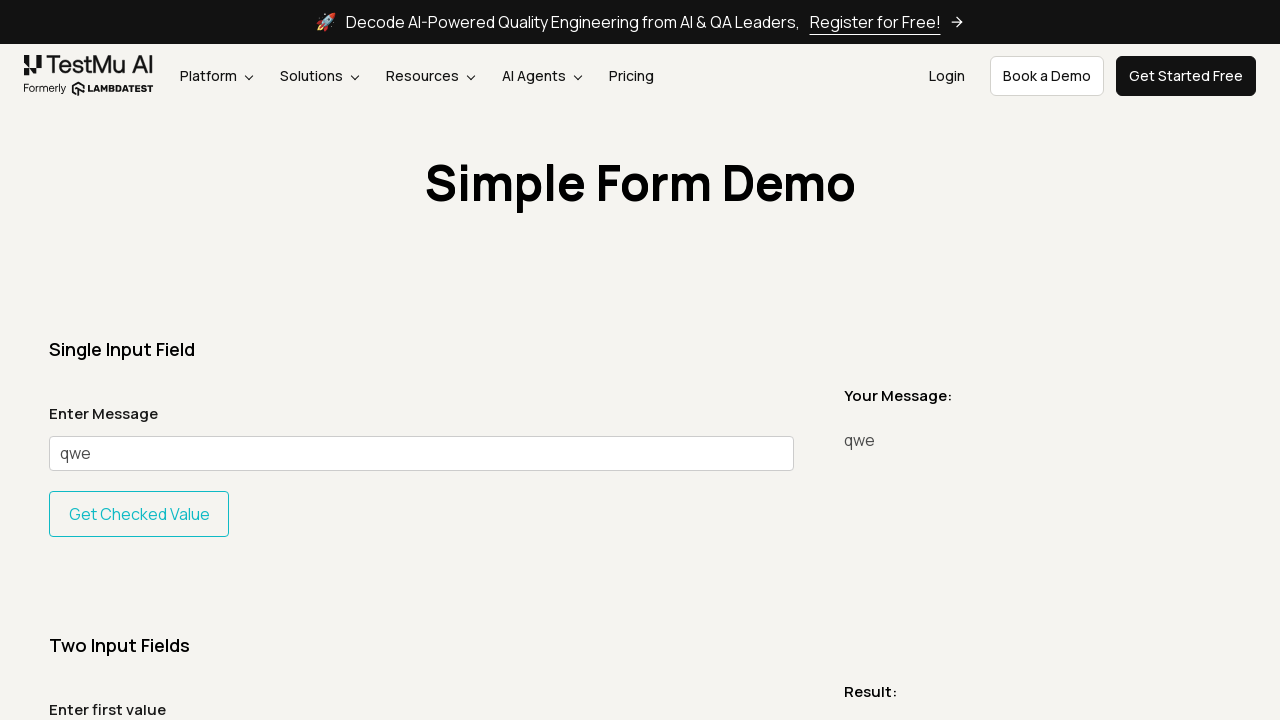

Entered first number '100' in sum calculator on #sum1
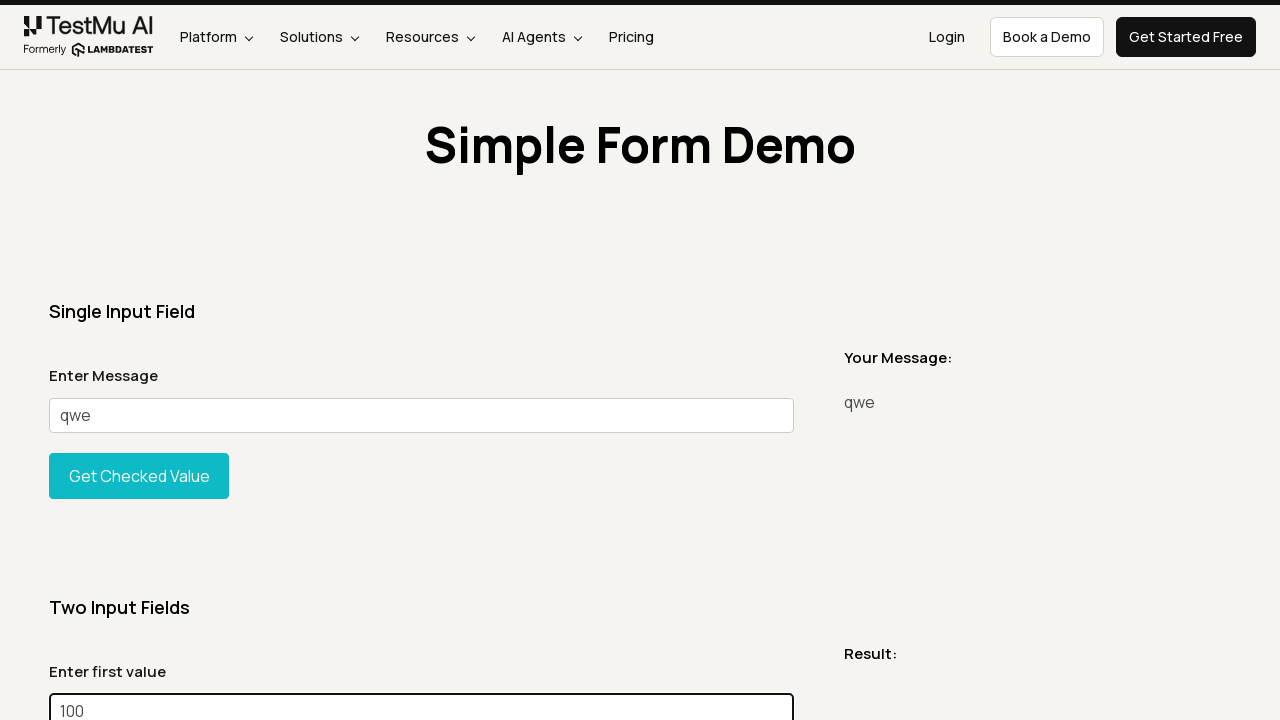

Entered second number '200' in sum calculator on #sum2
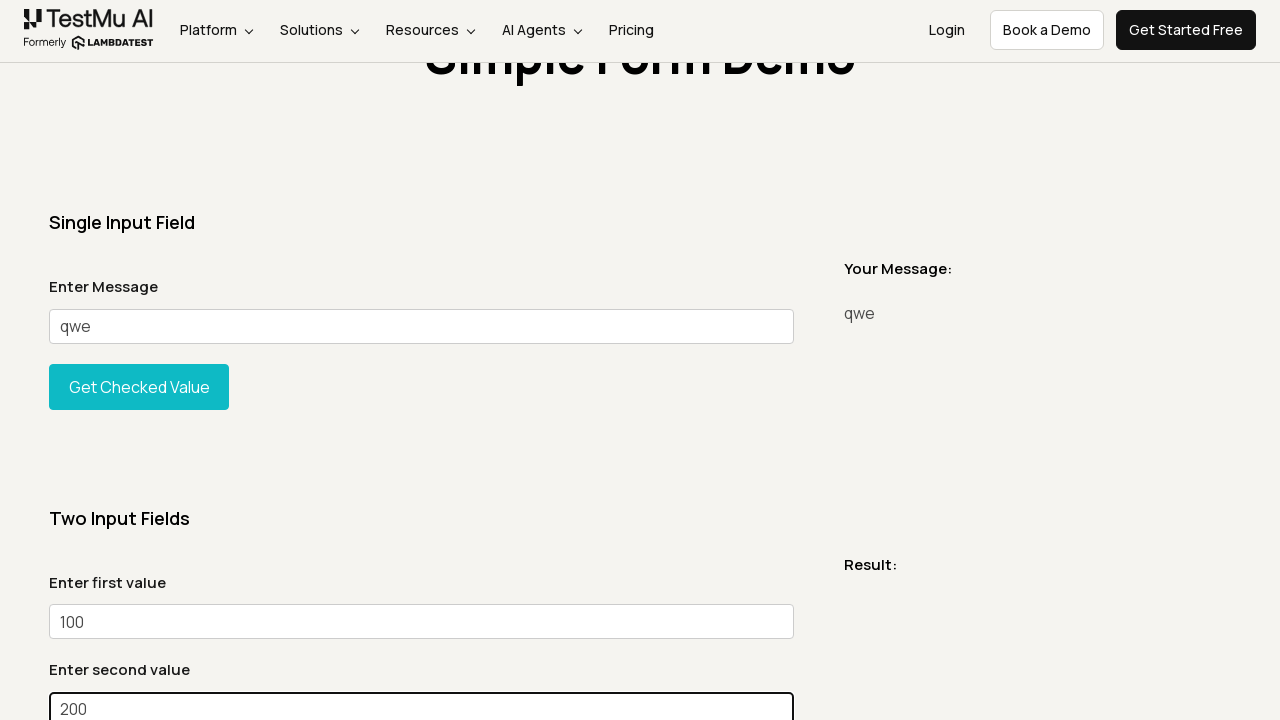

Scrolled down the page
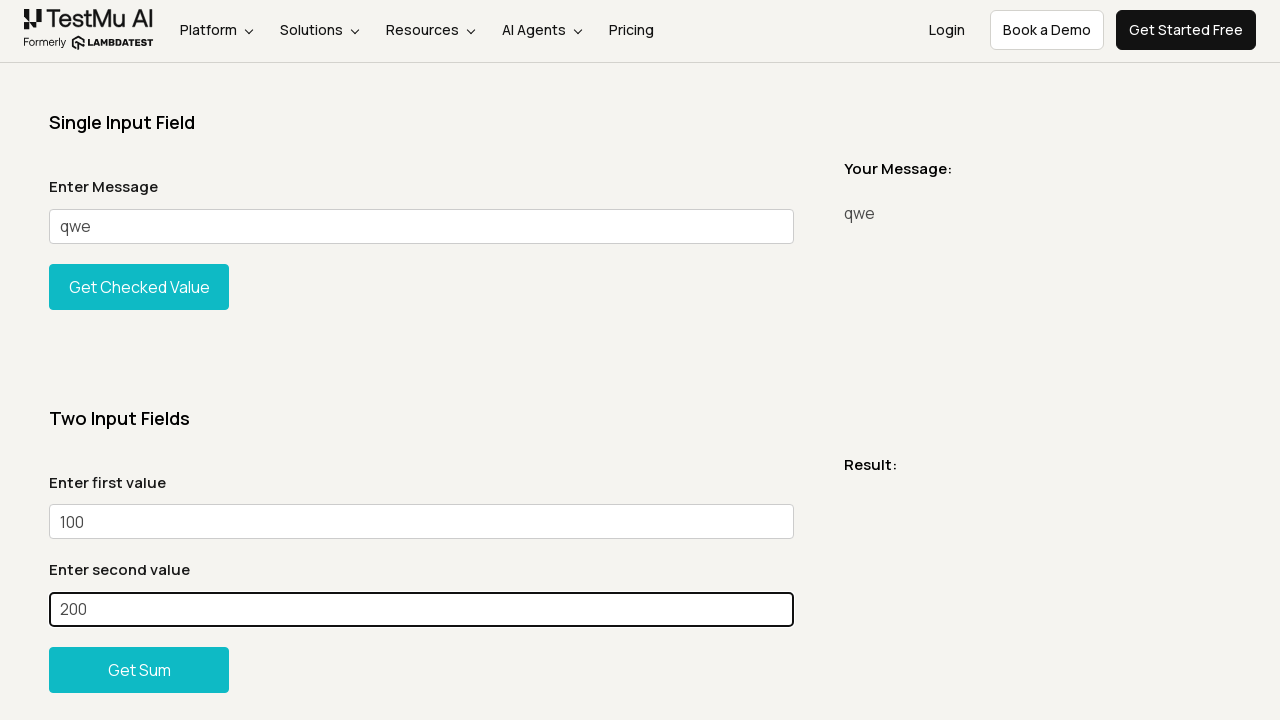

Clicked 'Get Total' button to calculate sum at (139, 670) on xpath=//*[@id="gettotal"]/button
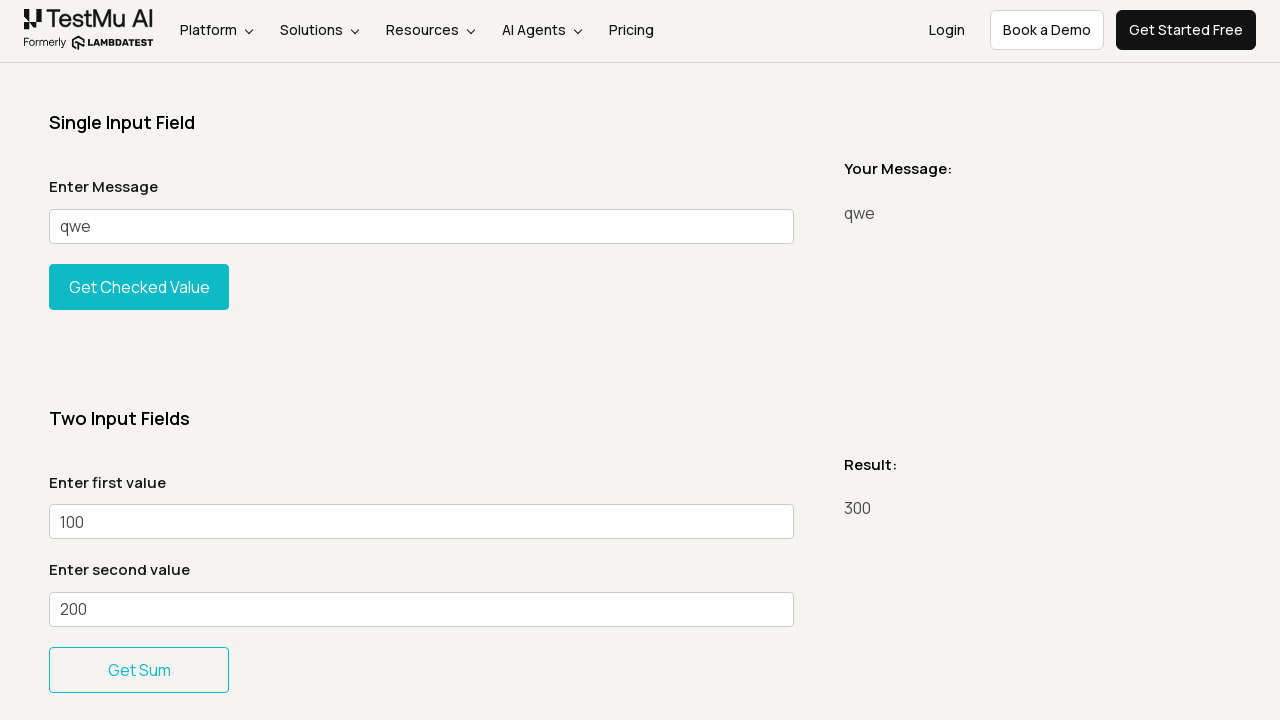

Verified sum result was displayed
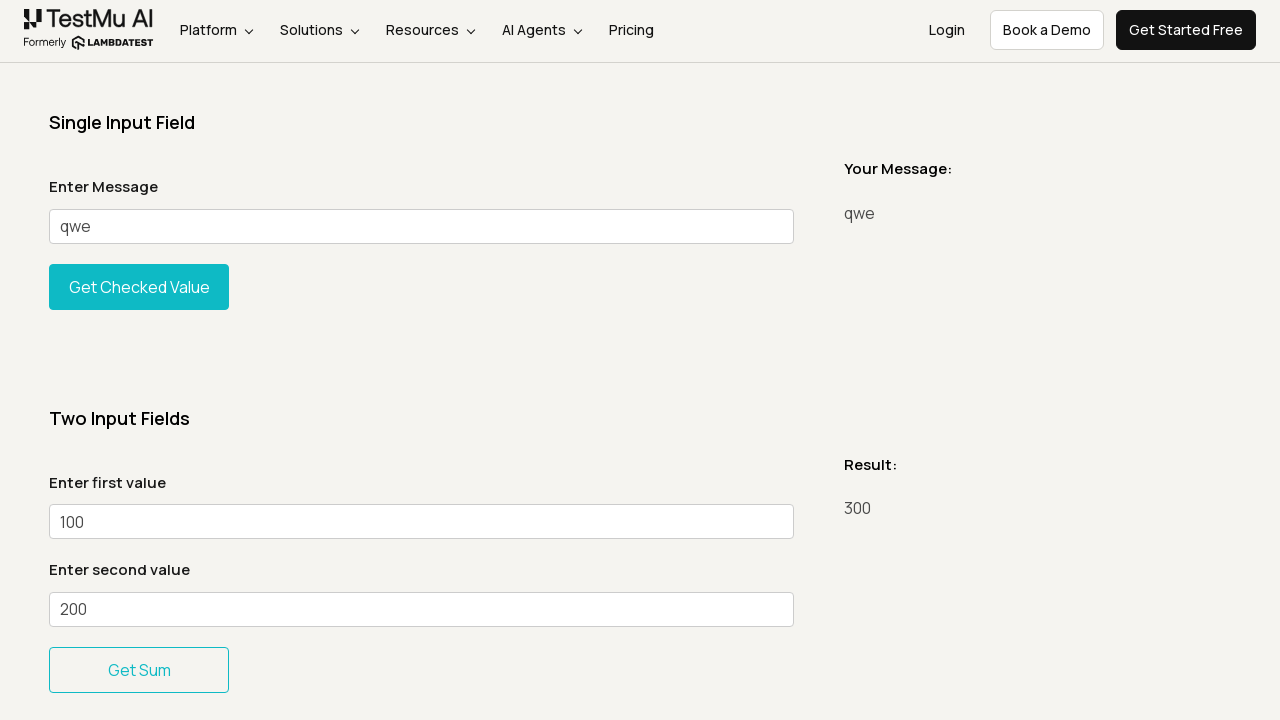

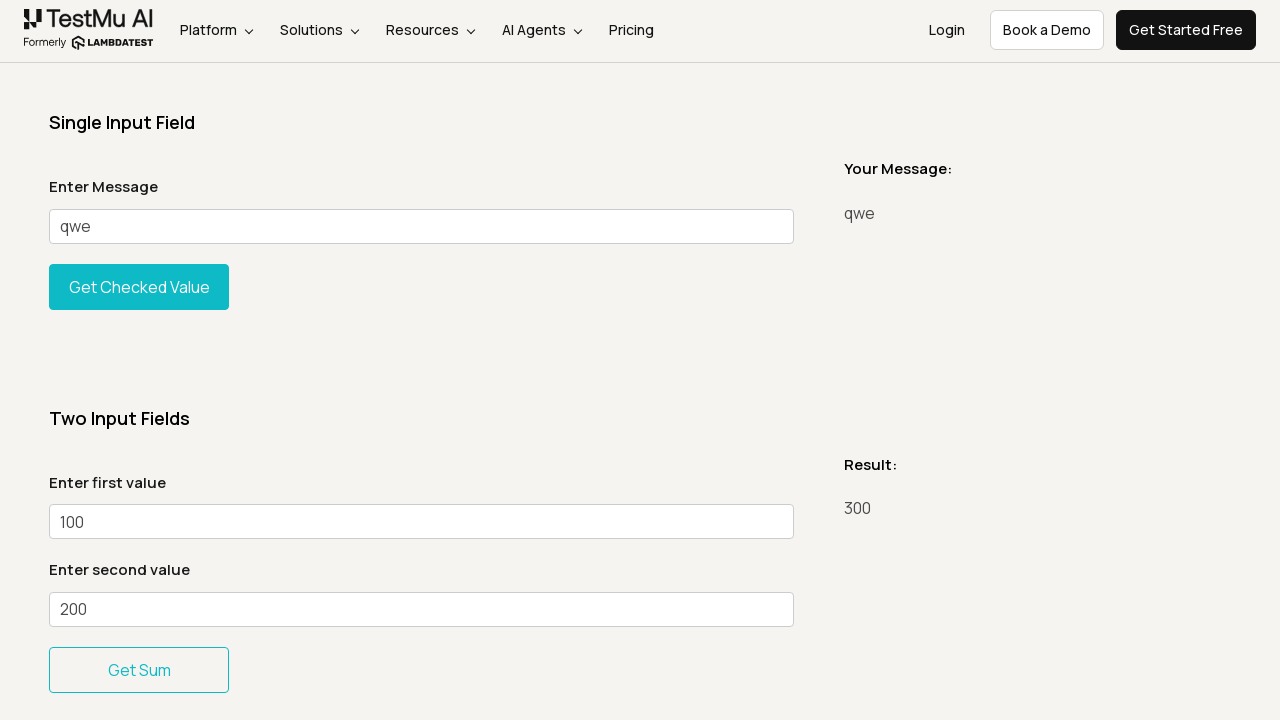